Tests keyboard key press functionality by sending the Space key and Left arrow key to an element and verifying the displayed result text shows the correct key was pressed.

Starting URL: http://the-internet.herokuapp.com/key_presses

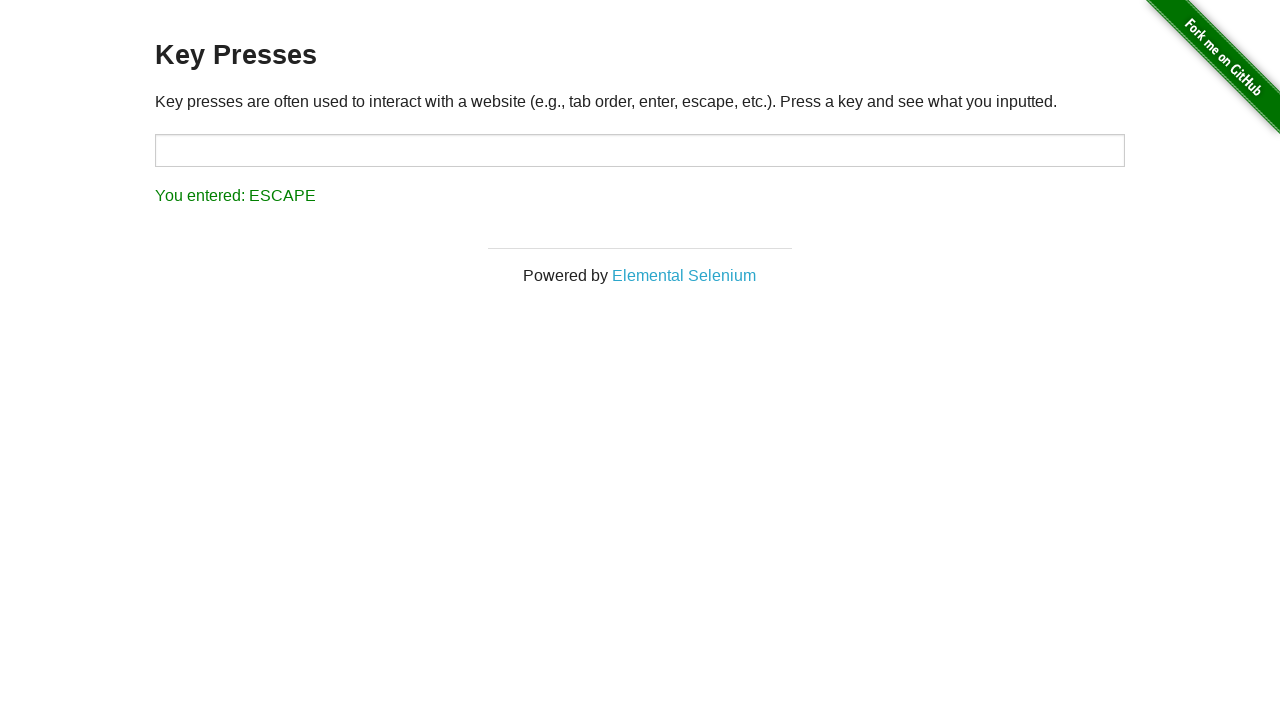

Pressed Space key on target element on #target
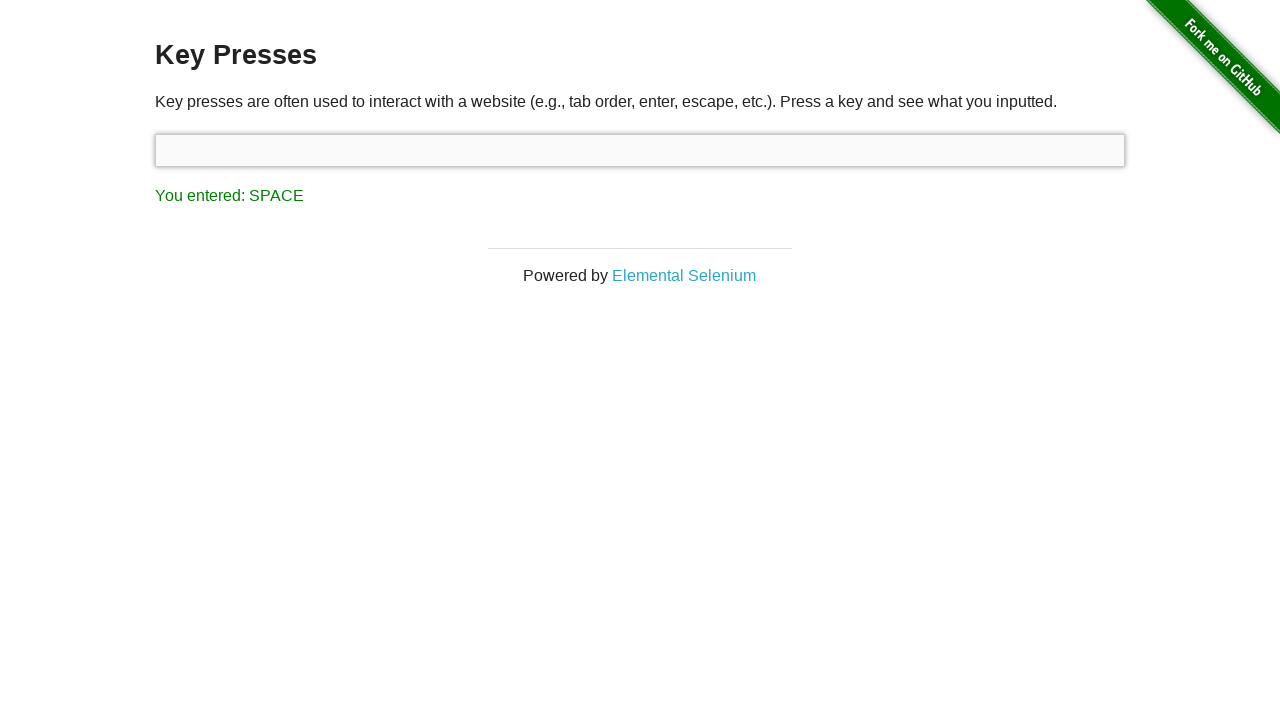

Result element loaded after Space key press
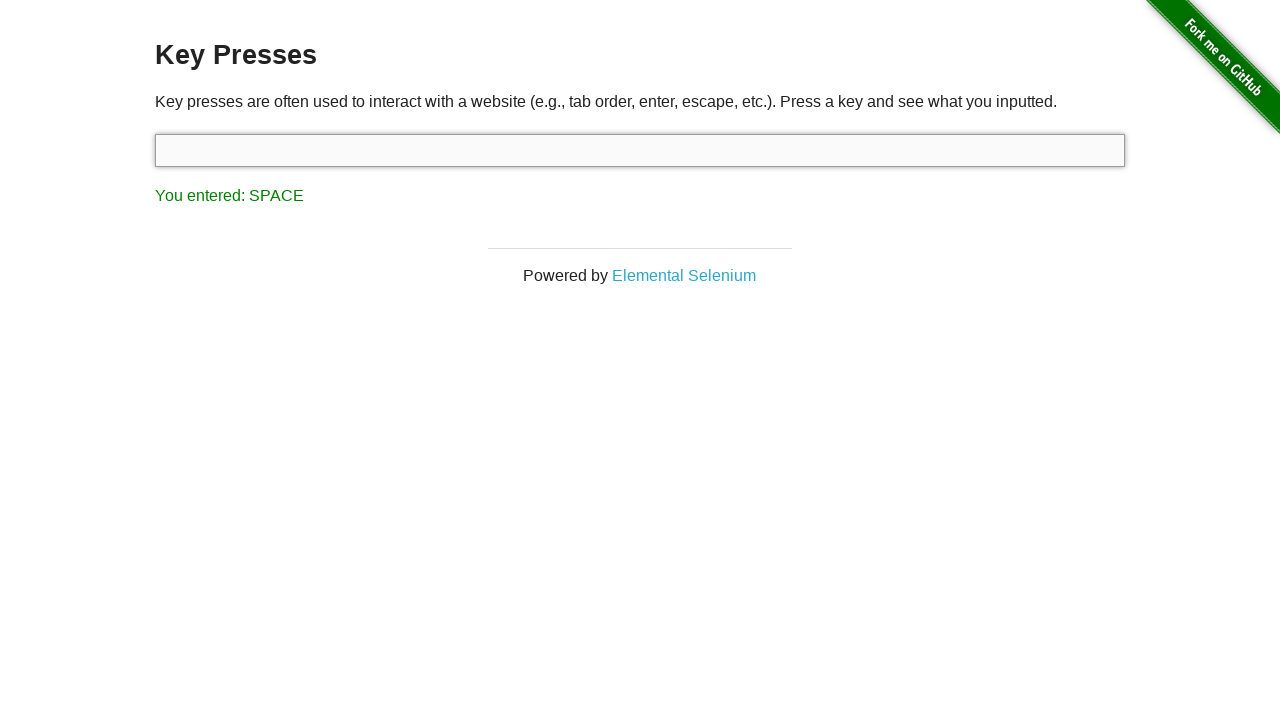

Retrieved result text: 'You entered: SPACE'
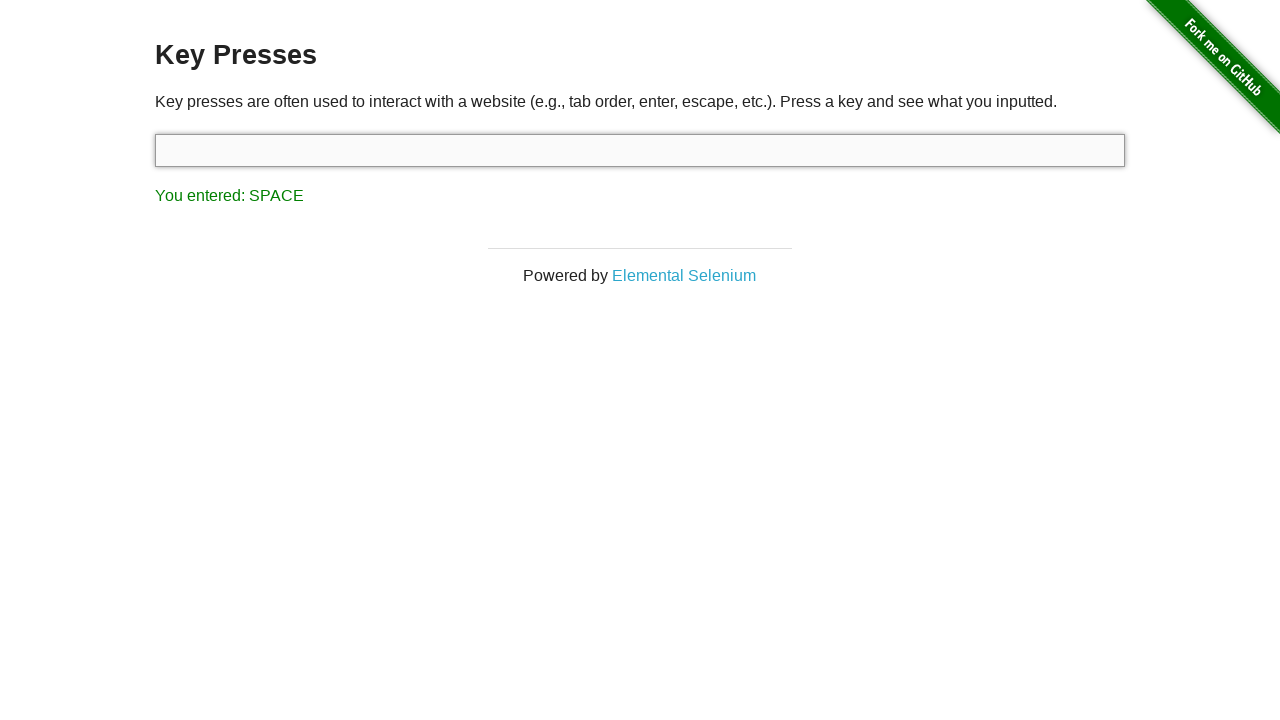

Verified Space key was correctly registered in result
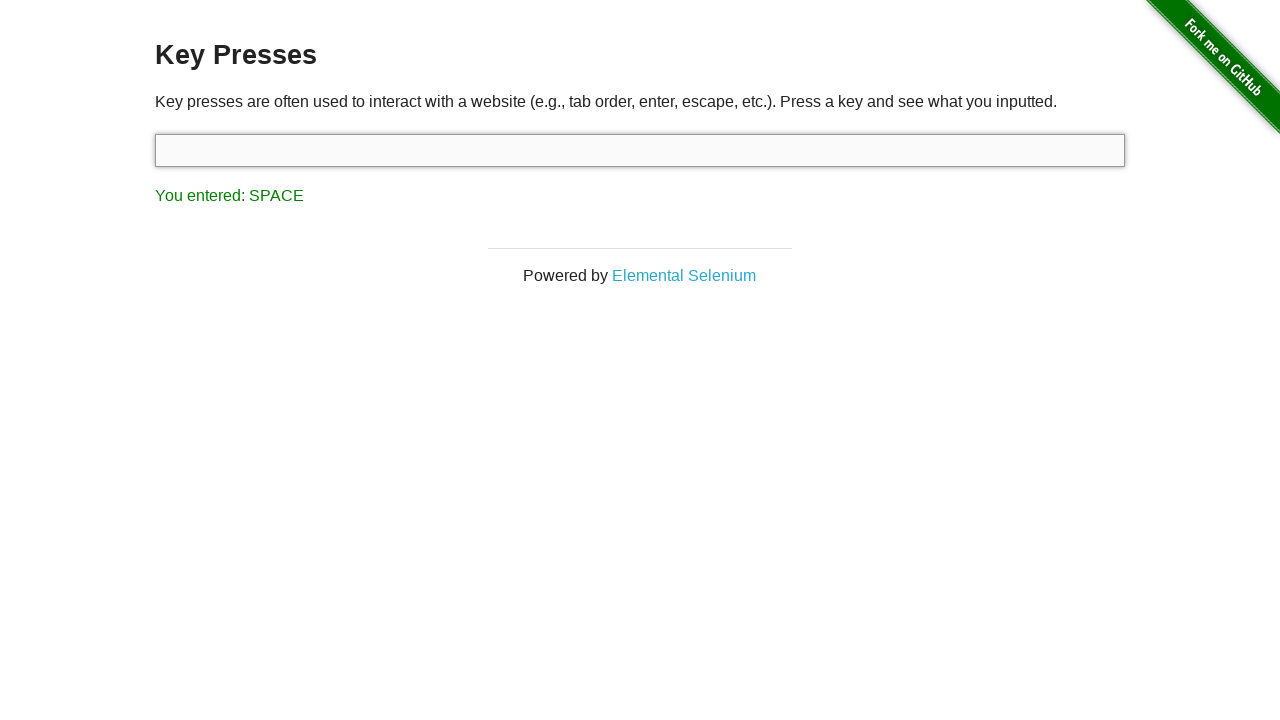

Pressed Left arrow key on target element on #target
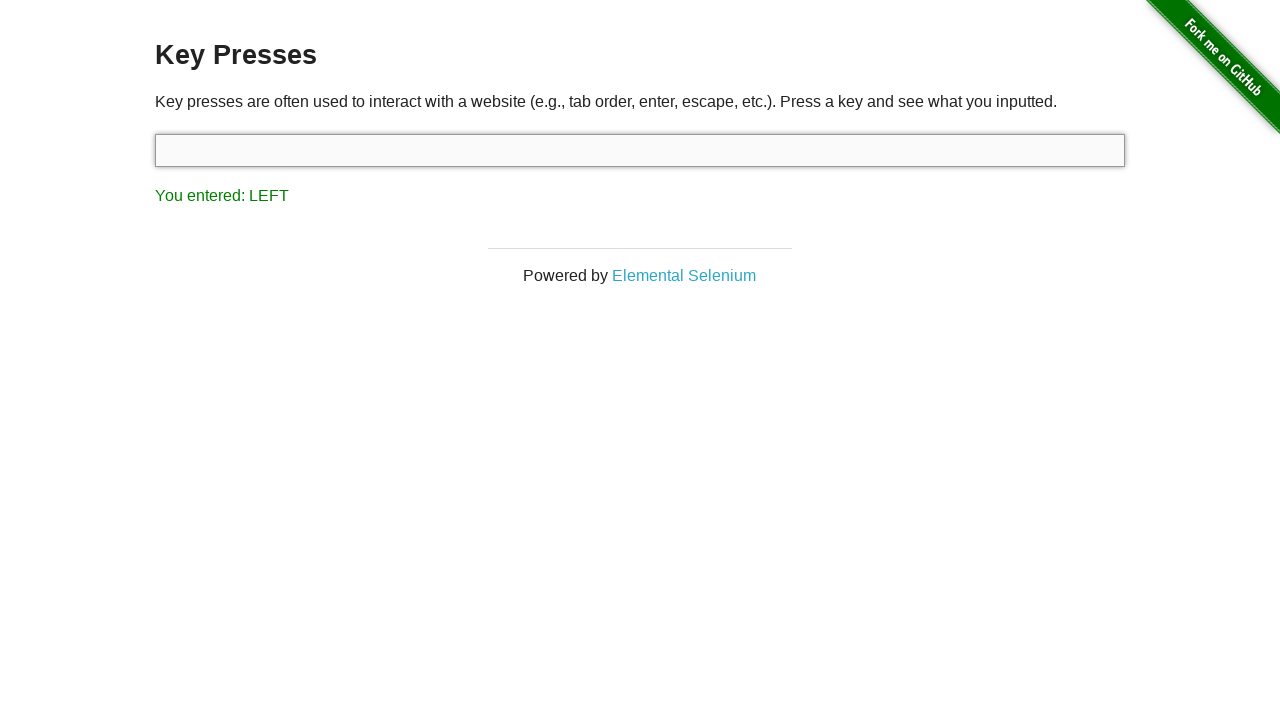

Retrieved result text: 'You entered: LEFT'
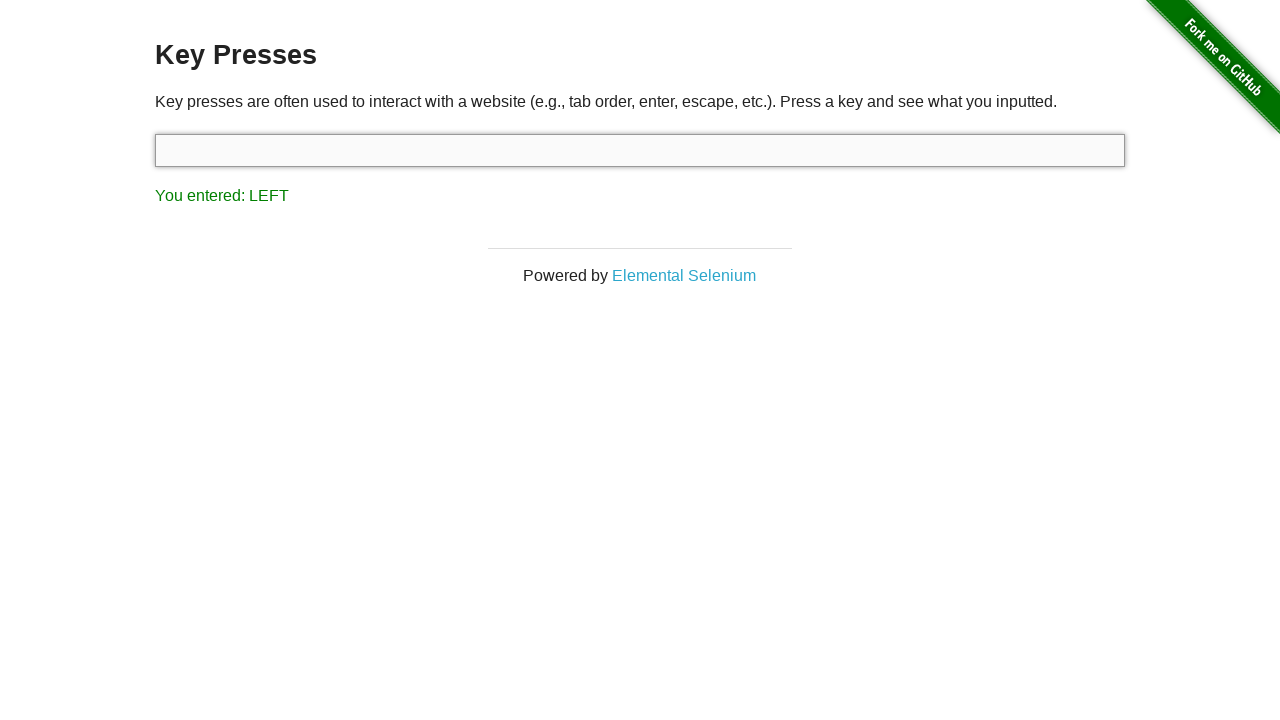

Verified Left arrow key was correctly registered in result
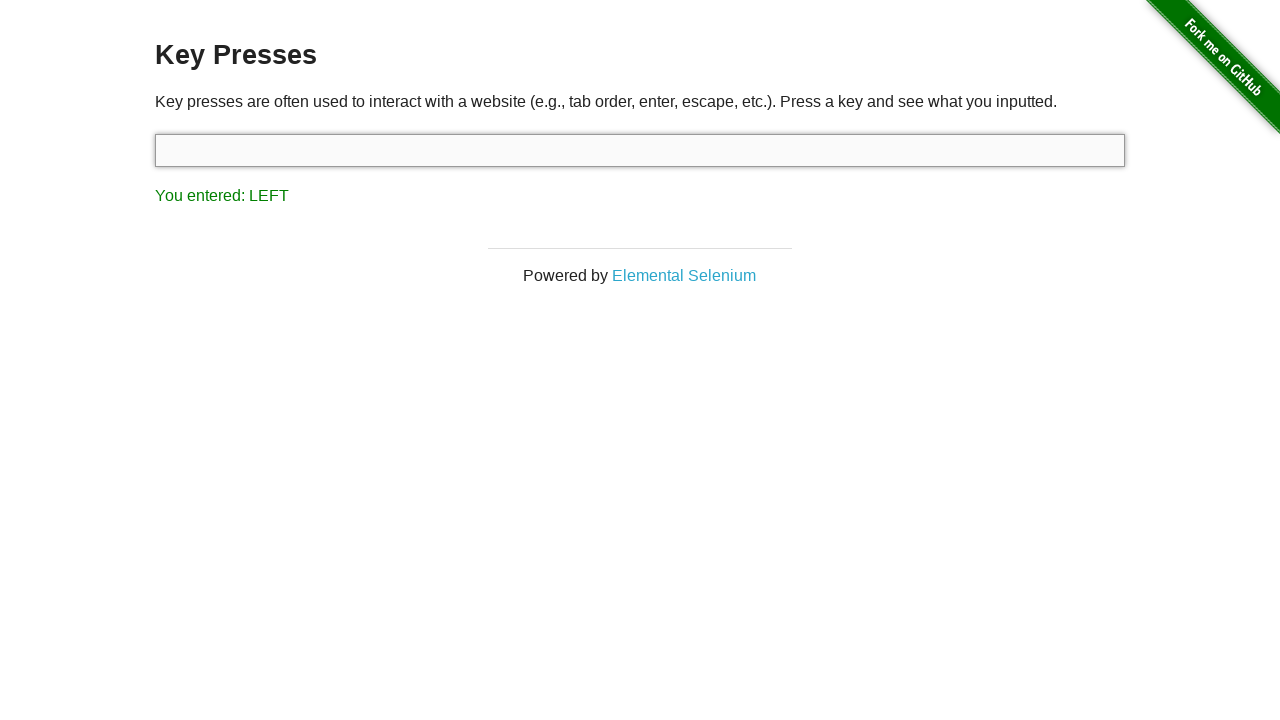

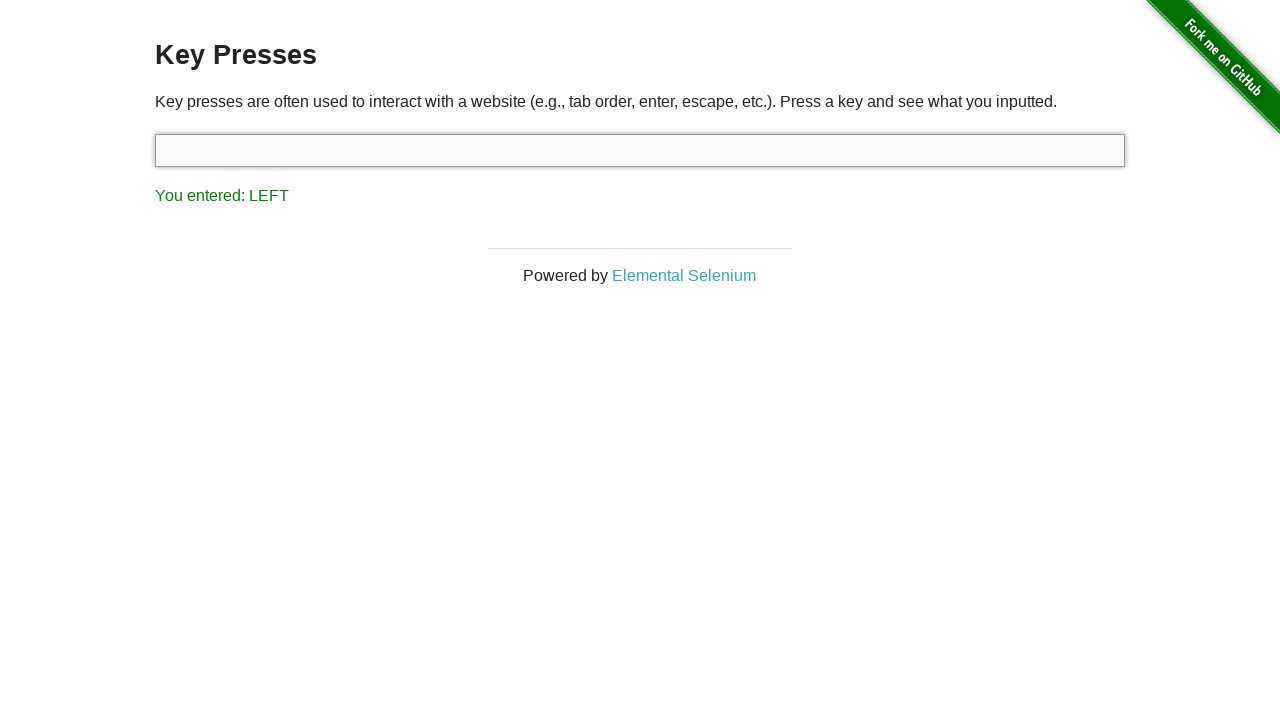